Tests the foreign travel advice page by verifying country links are visible and filtering the list using the search box.

Starting URL: https://www.gov.uk/foreign-travel-advice

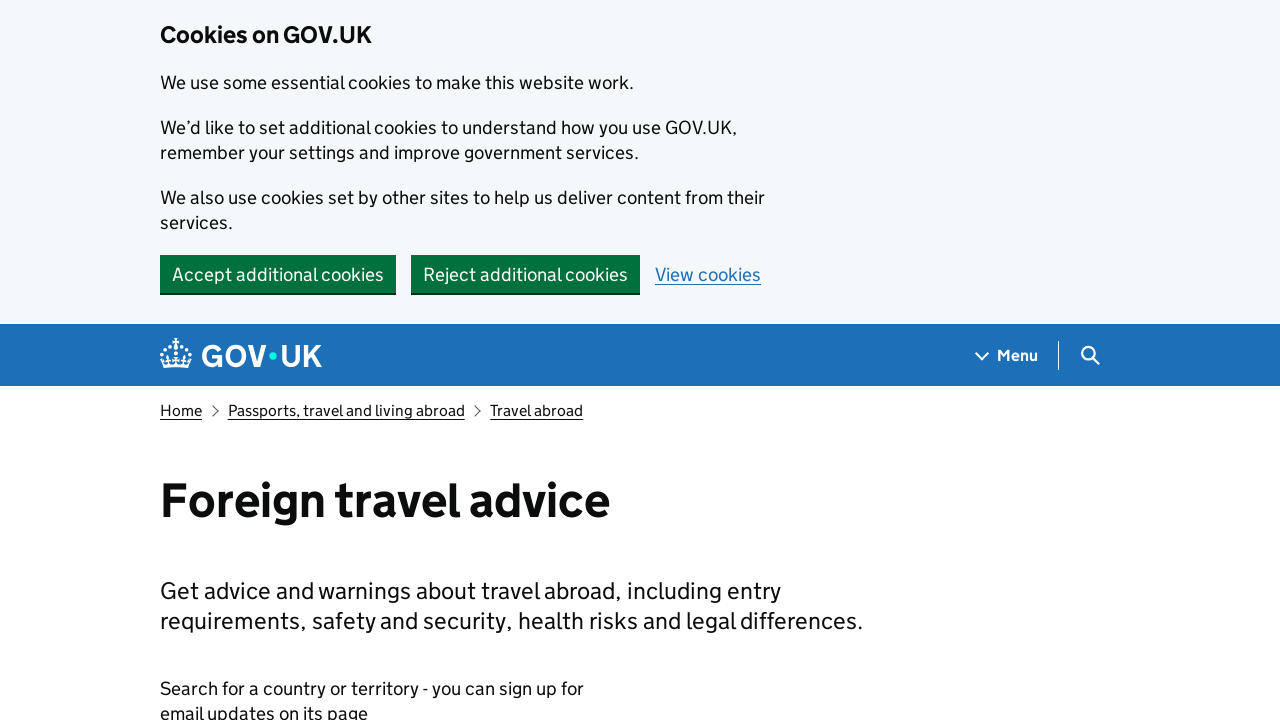

Verified 'Foreign travel advice' heading is visible
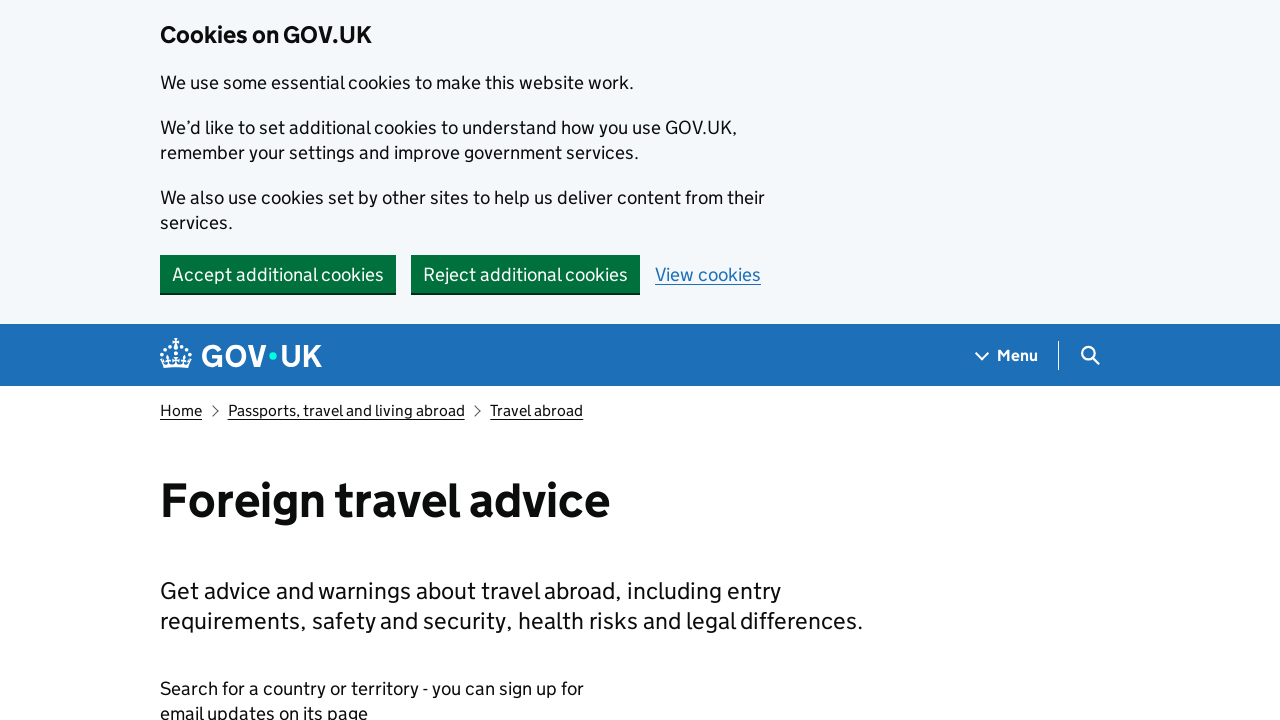

Verified Afghanistan country link is visible
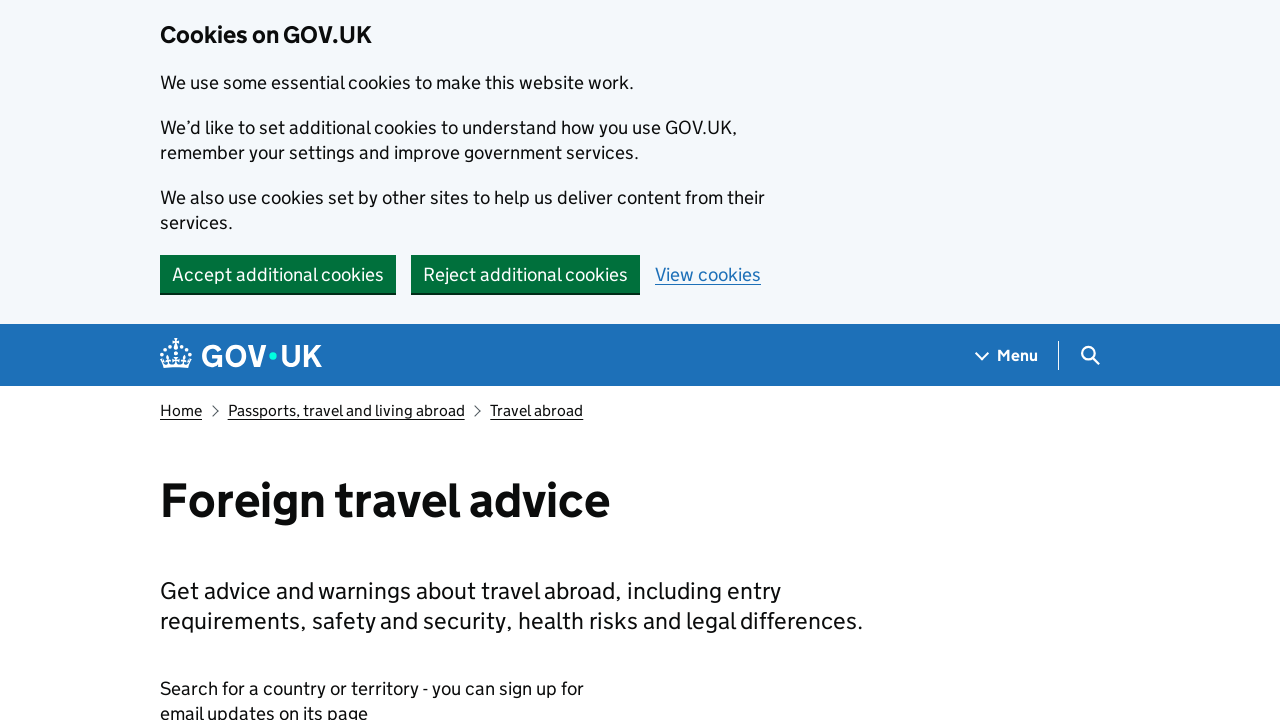

Verified Zimbabwe country link is visible
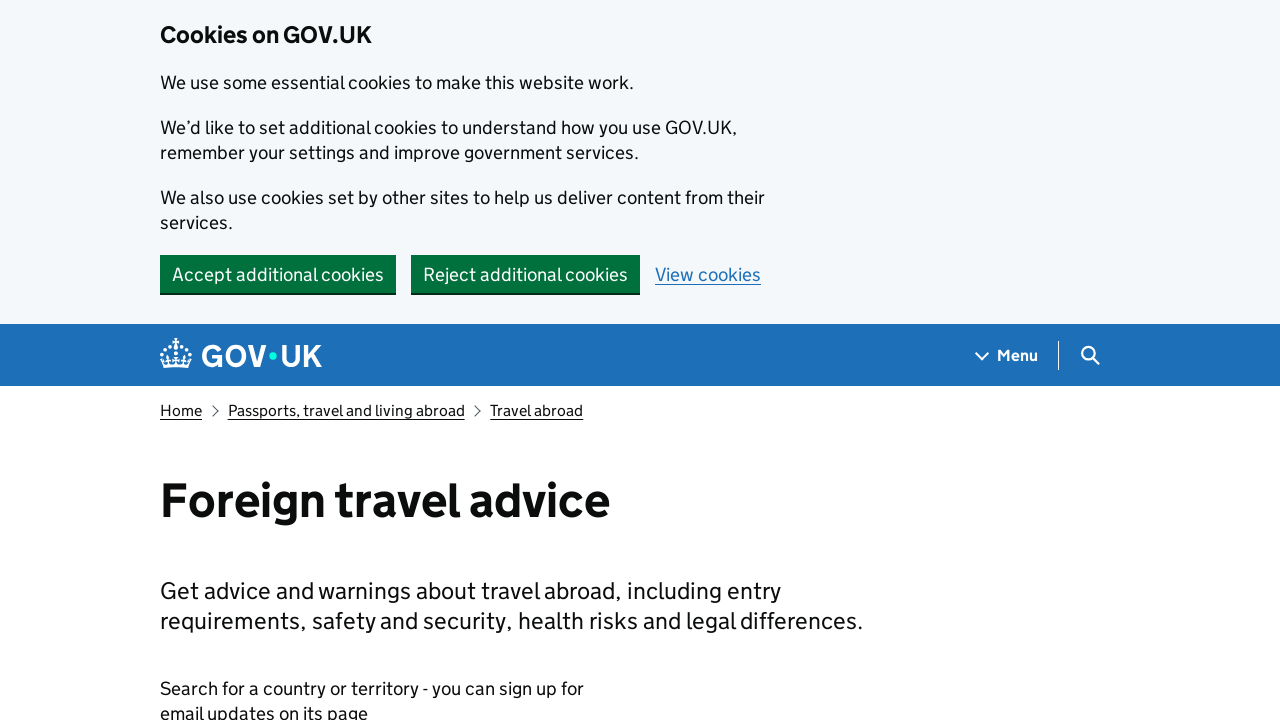

Typed 'USA' into the country search box
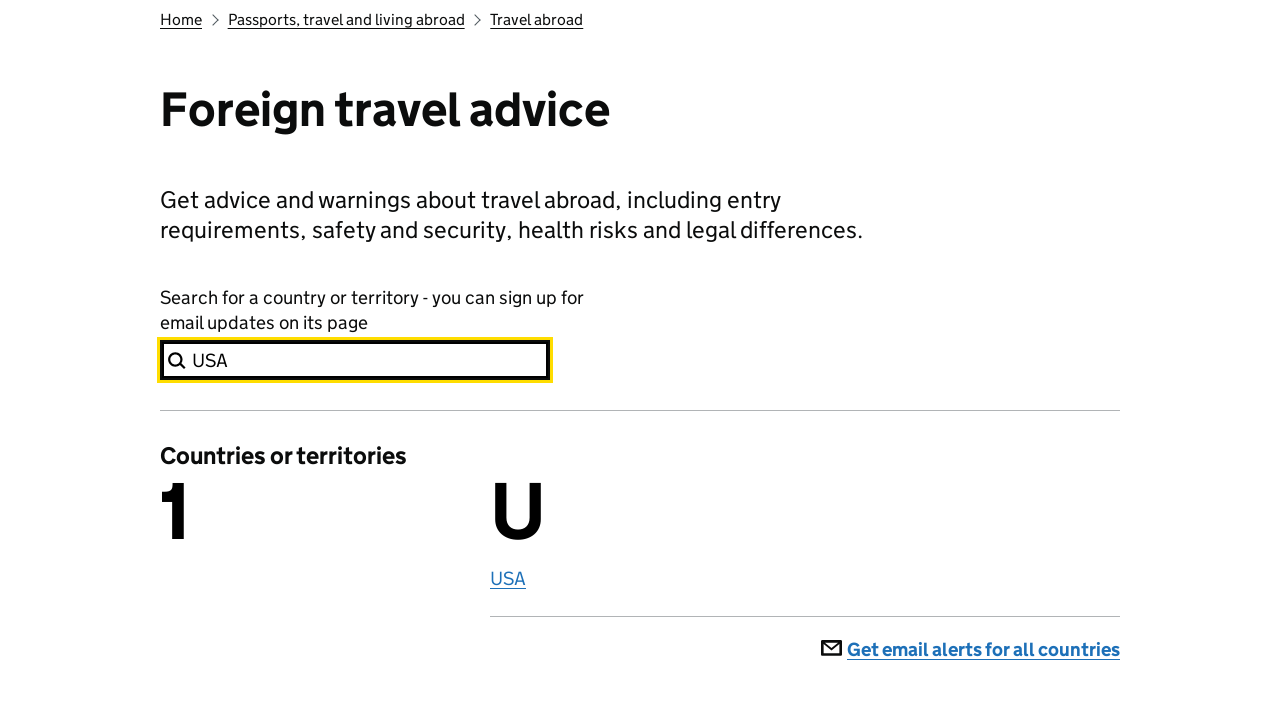

Verified USA link is visible in filtered results
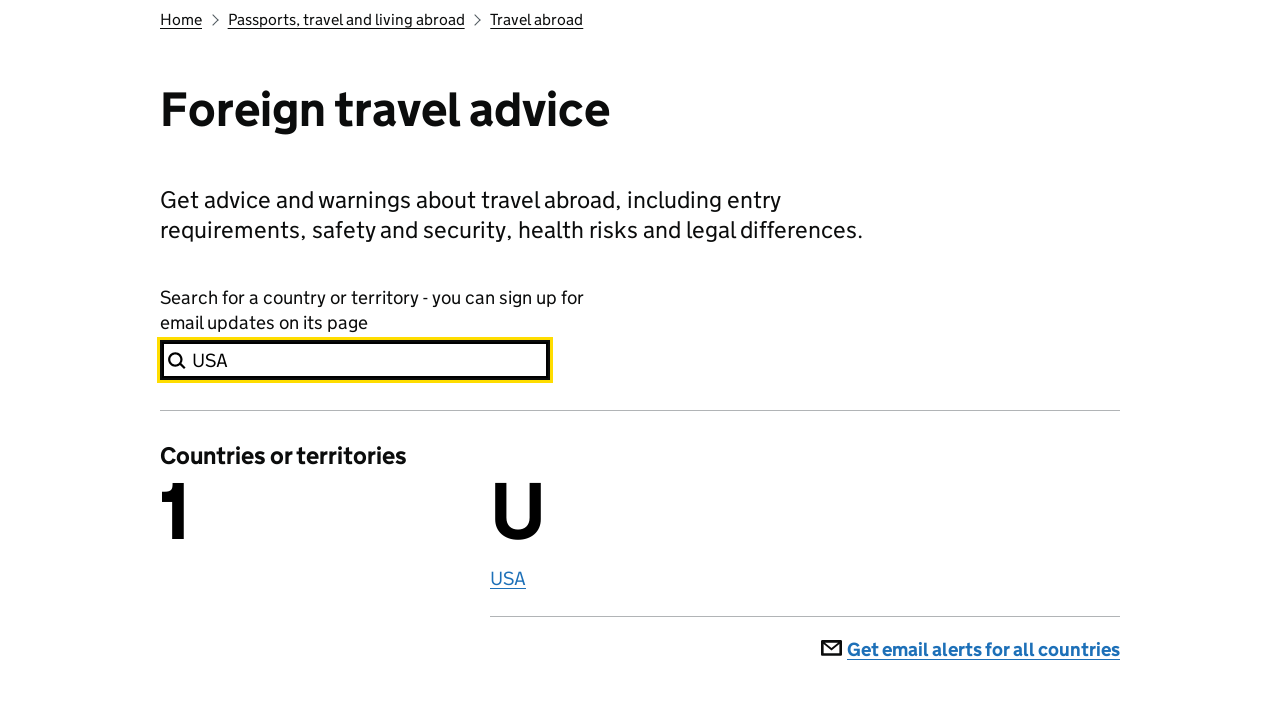

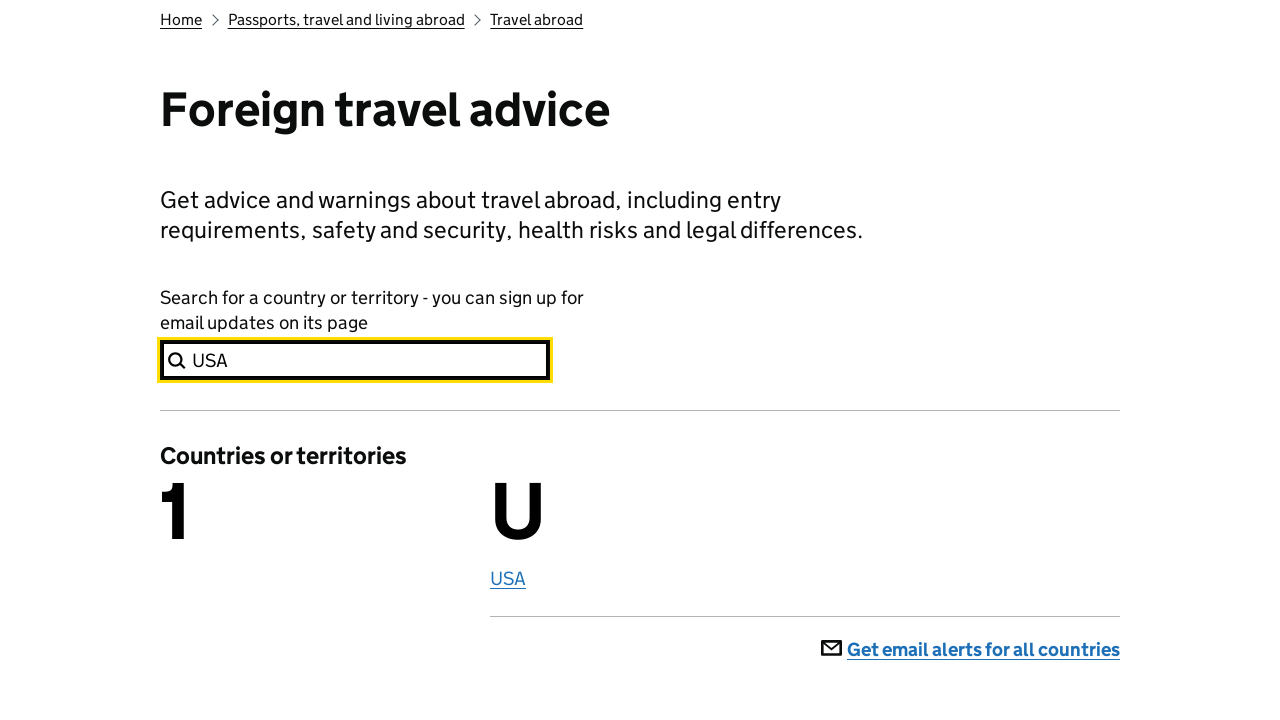